Tests adding todo items to the list by creating two items and verifying they appear in the list.

Starting URL: https://demo.playwright.dev/todomvc

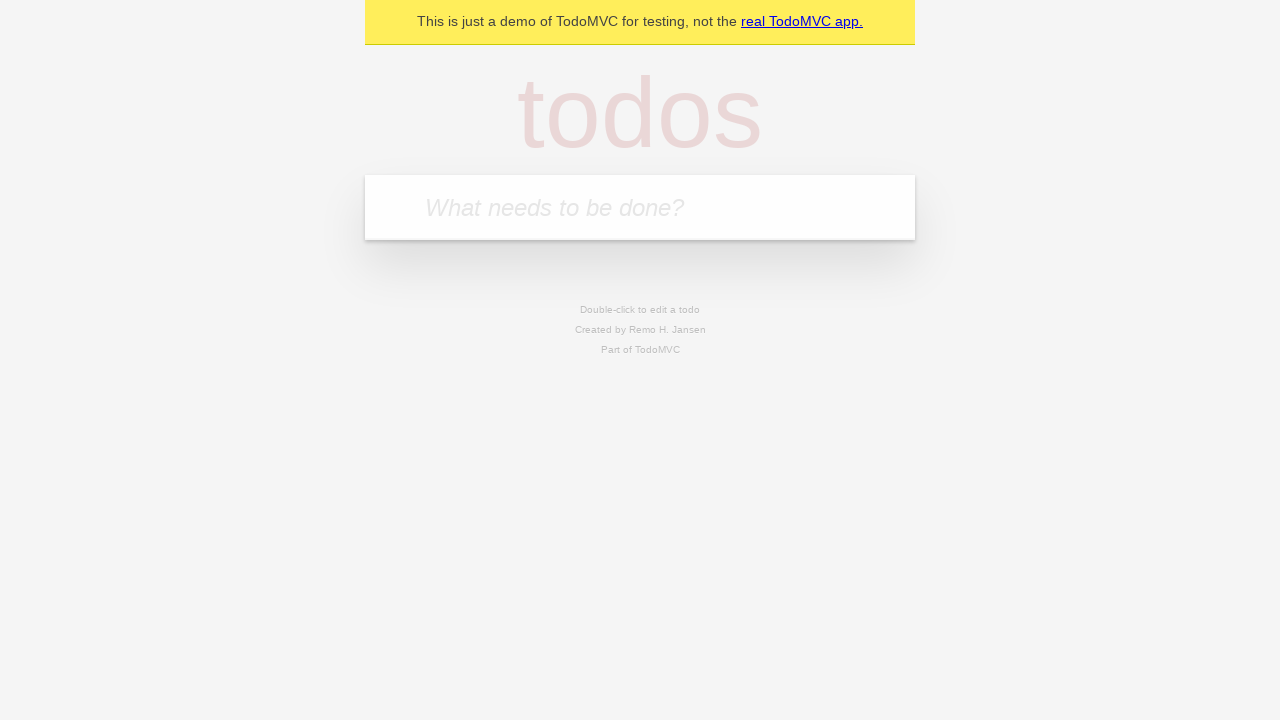

Located the todo input field with placeholder 'What needs to be done?'
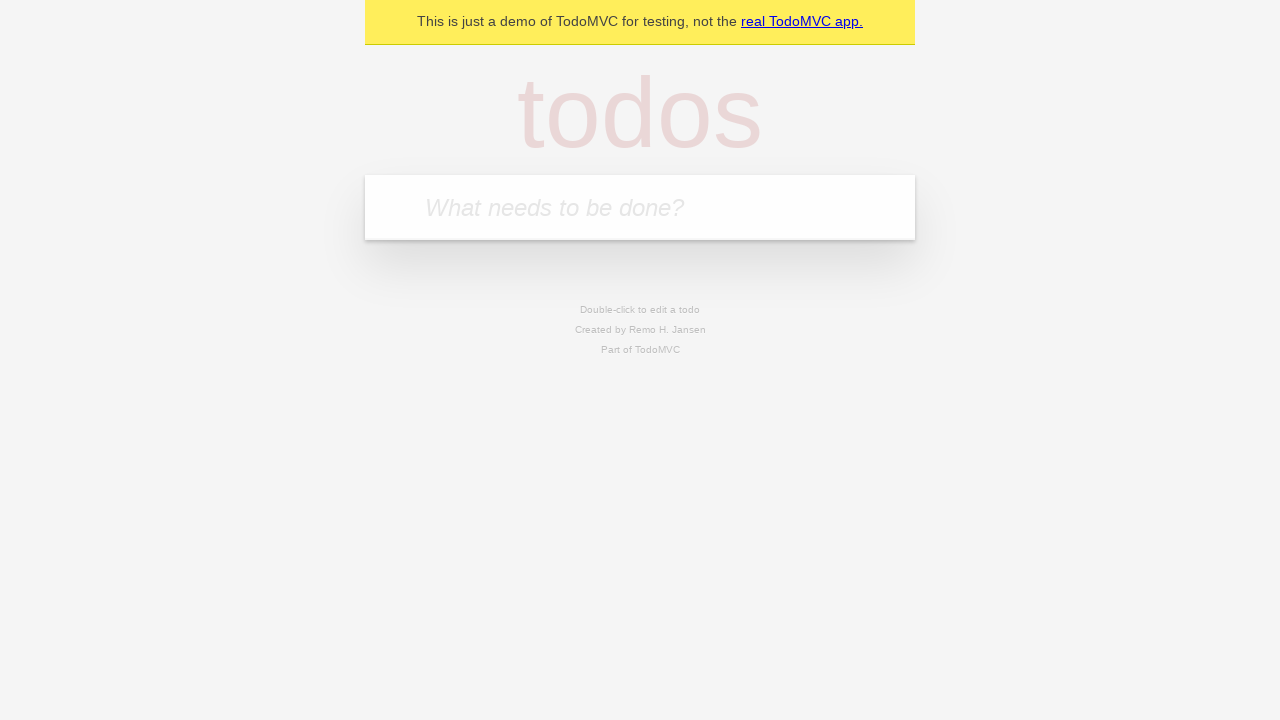

Filled first todo item 'buy some cheese' into input field on internal:attr=[placeholder="What needs to be done?"i]
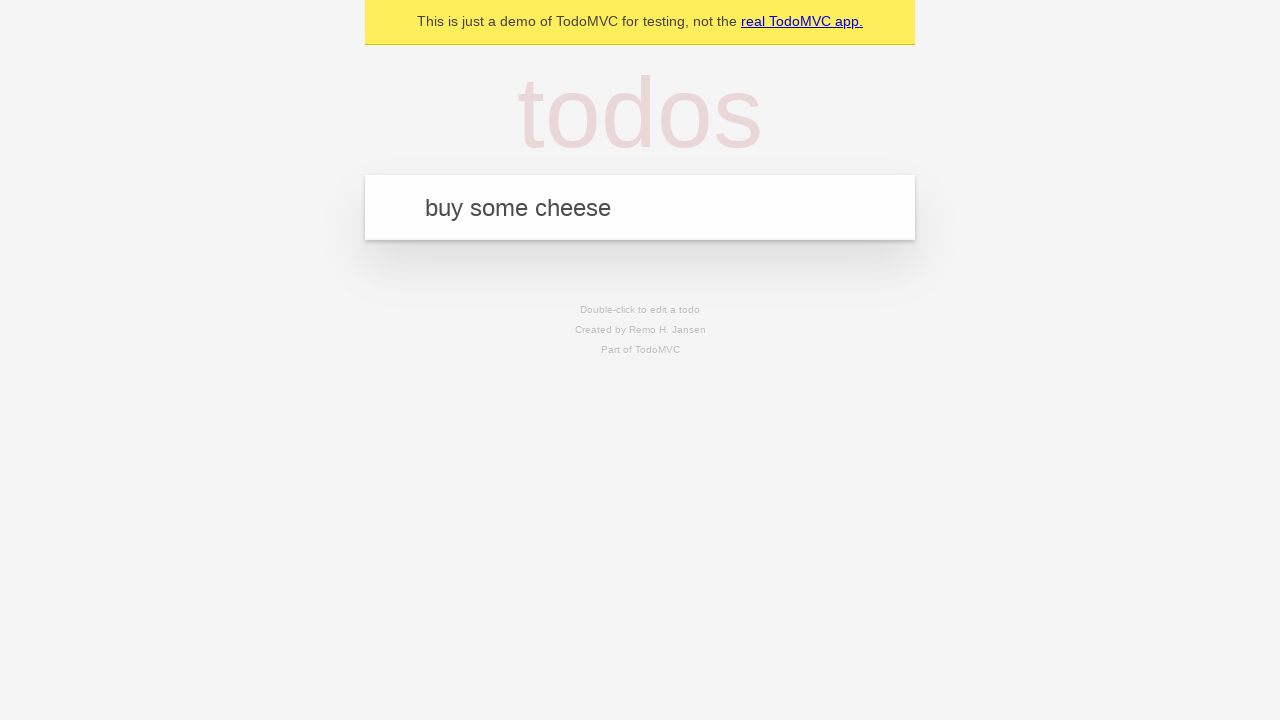

Pressed Enter to create first todo item on internal:attr=[placeholder="What needs to be done?"i]
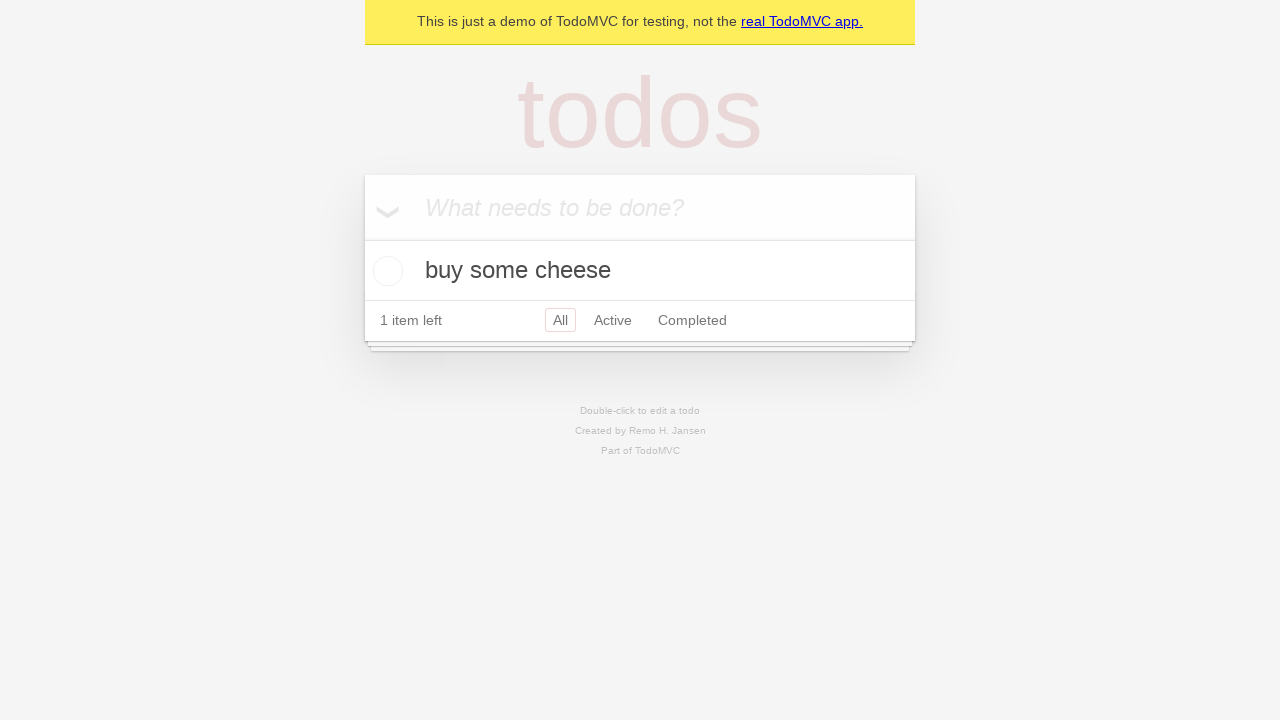

Filled second todo item 'feed the cat' into input field on internal:attr=[placeholder="What needs to be done?"i]
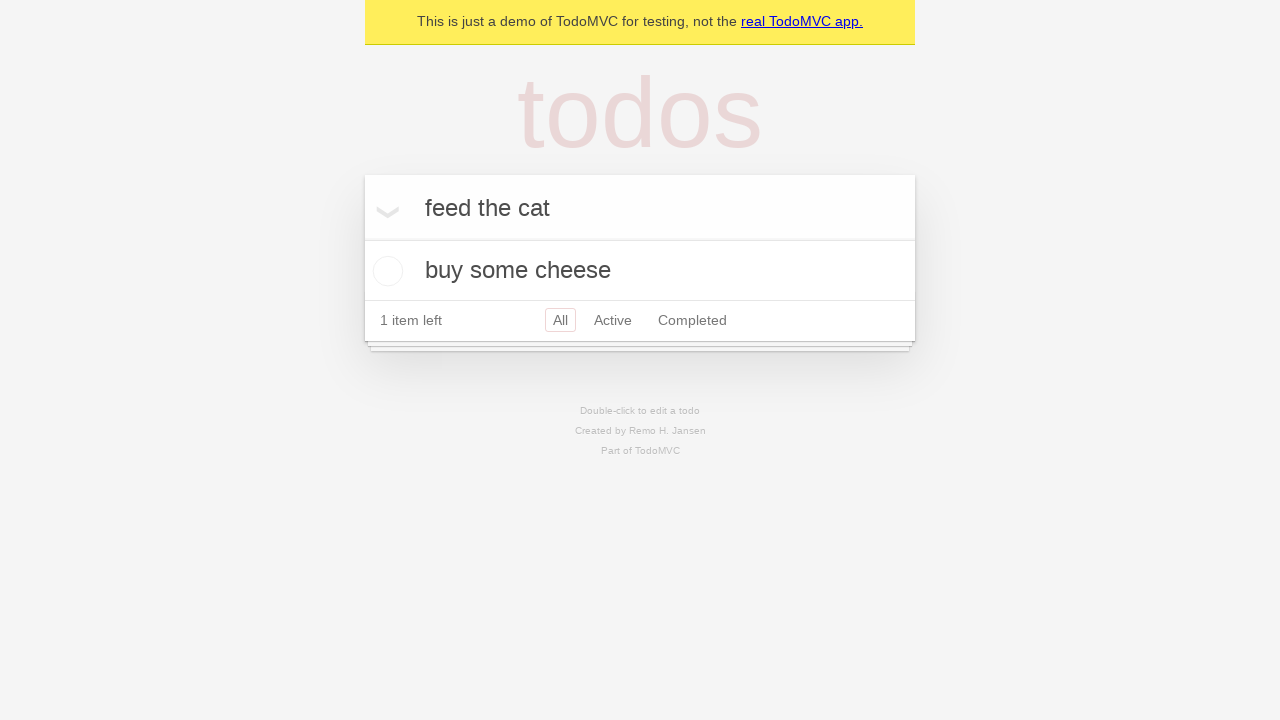

Pressed Enter to create second todo item on internal:attr=[placeholder="What needs to be done?"i]
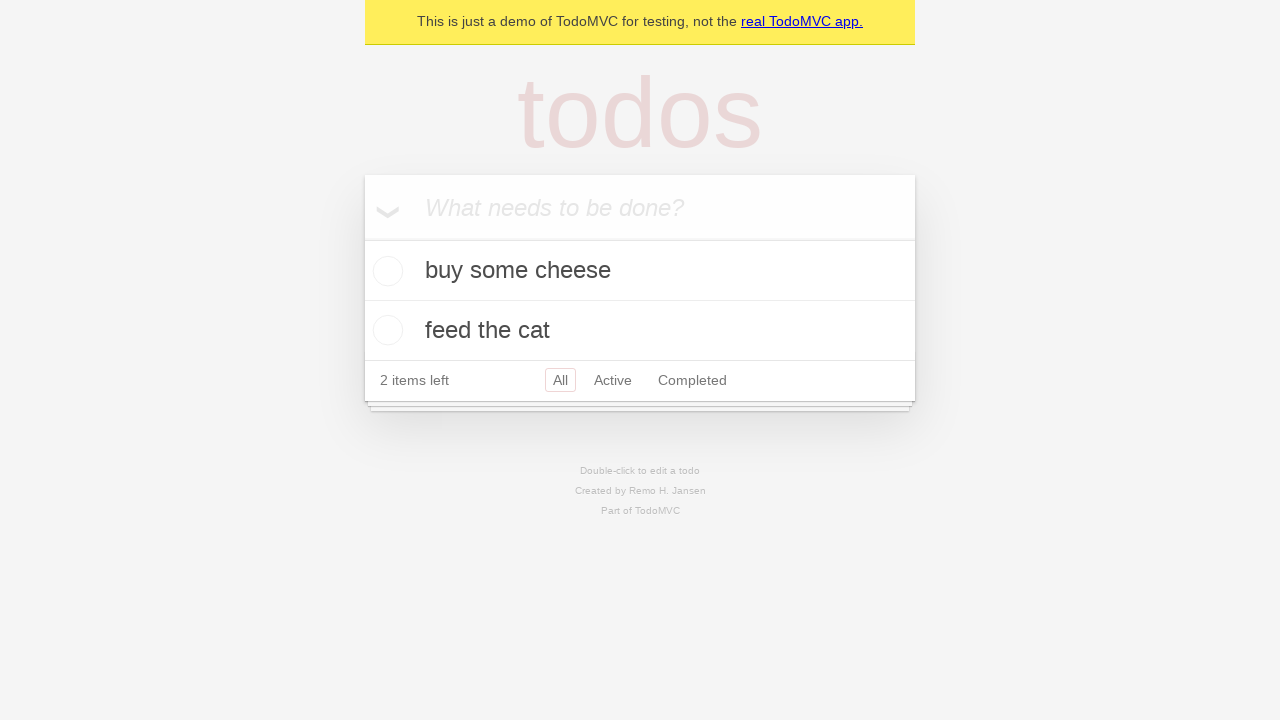

Verified todo items appeared in the list
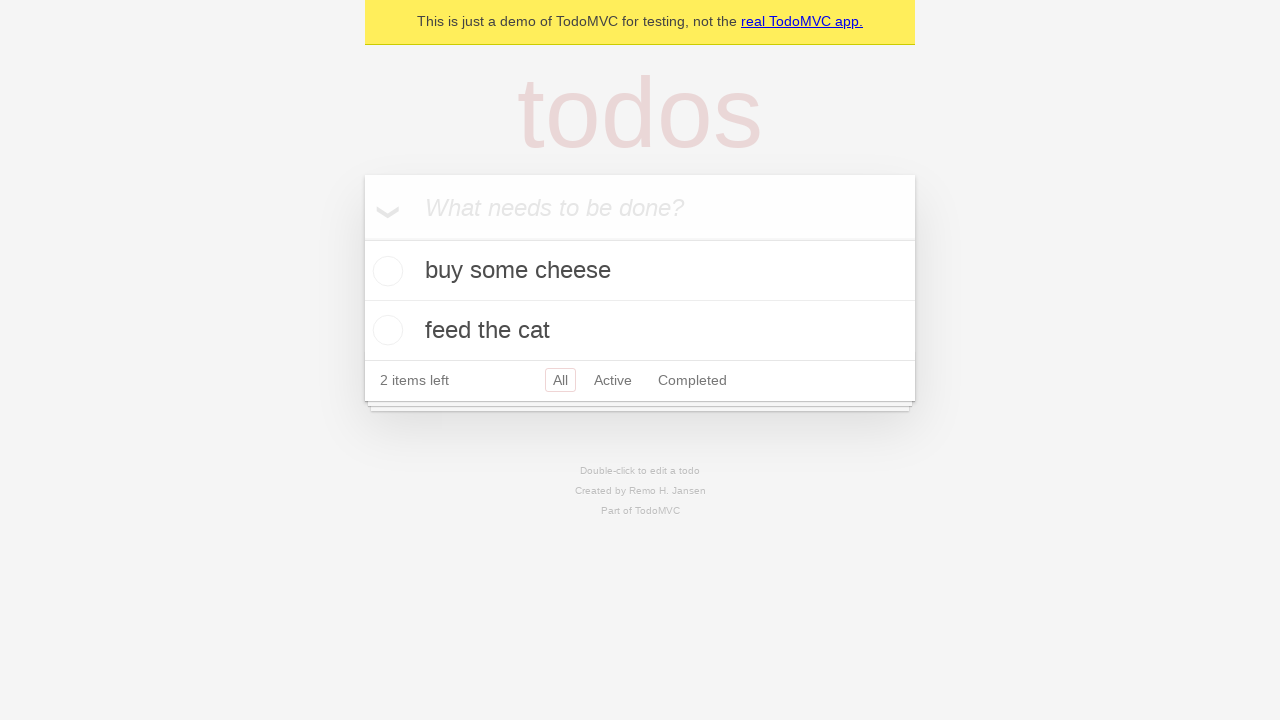

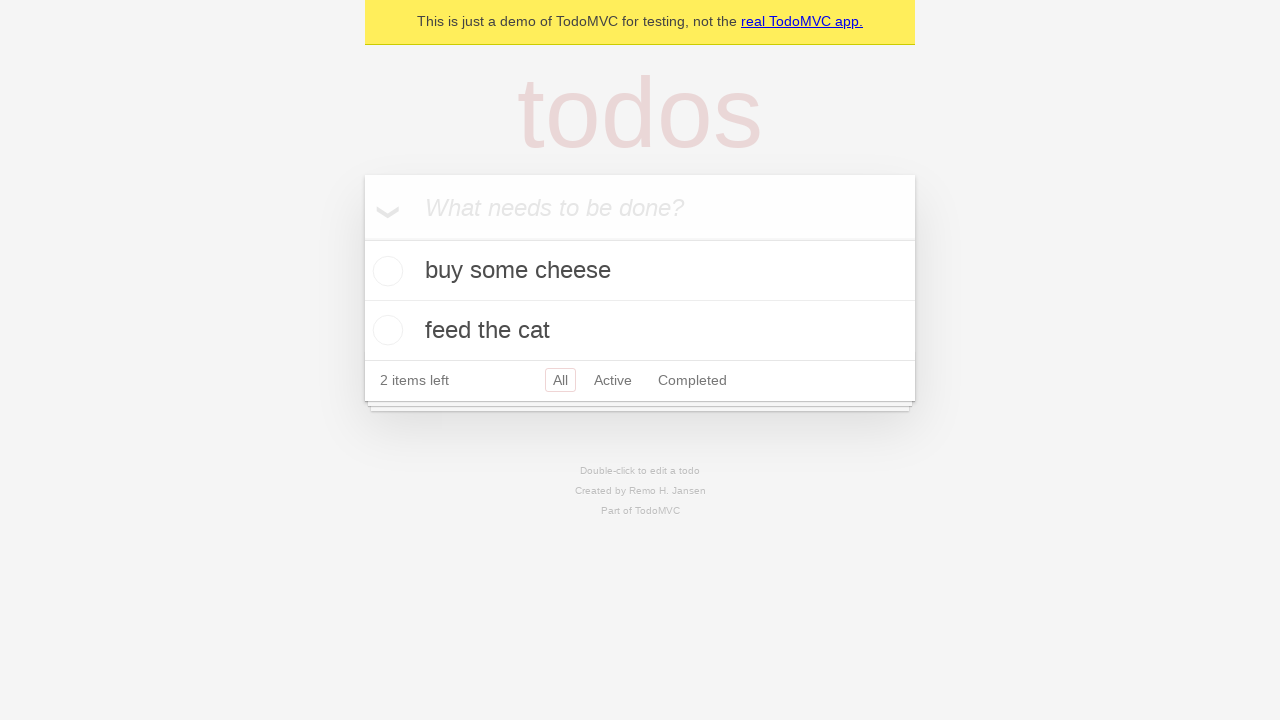